Tests multi-window handling by clicking a link to open multiple windows, then iterating through window handles to find and switch to a window with a specific title ("Index").

Starting URL: https://demo.automationtesting.in/Windows.html

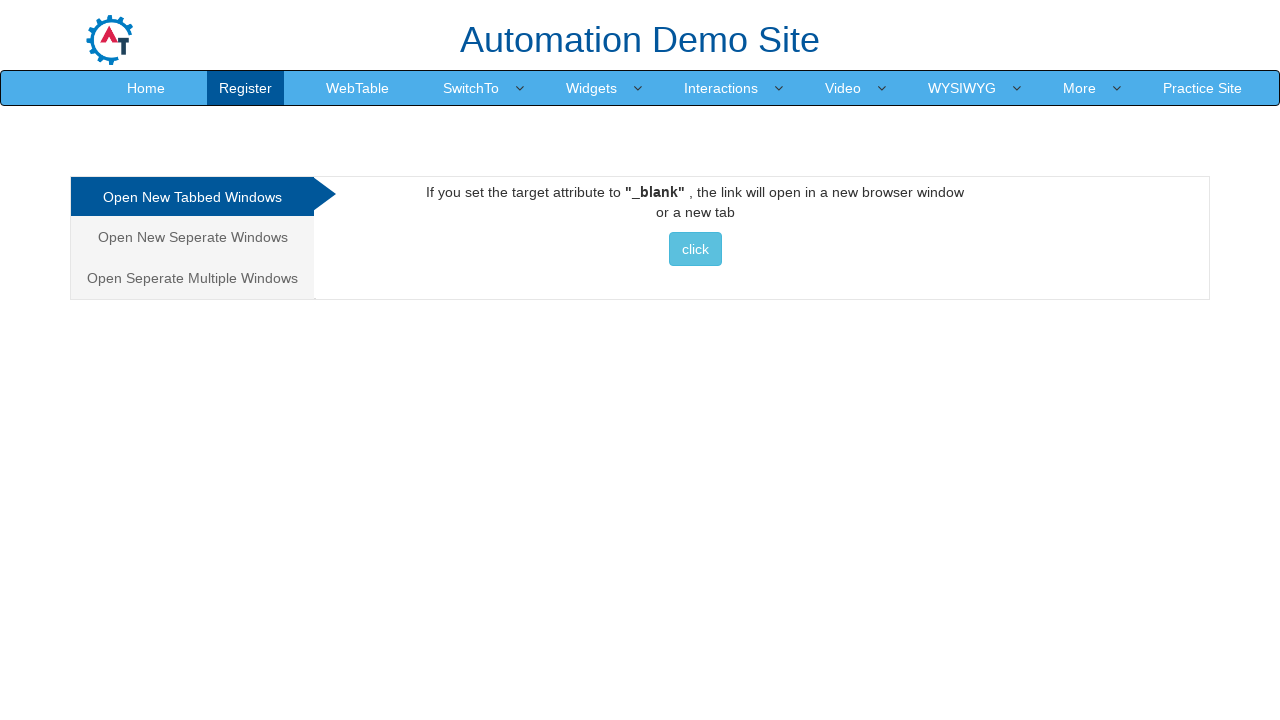

Clicked on 'Open Seperate Multiple Windows' link at (192, 278) on xpath=//a[text()='Open Seperate Multiple Windows']
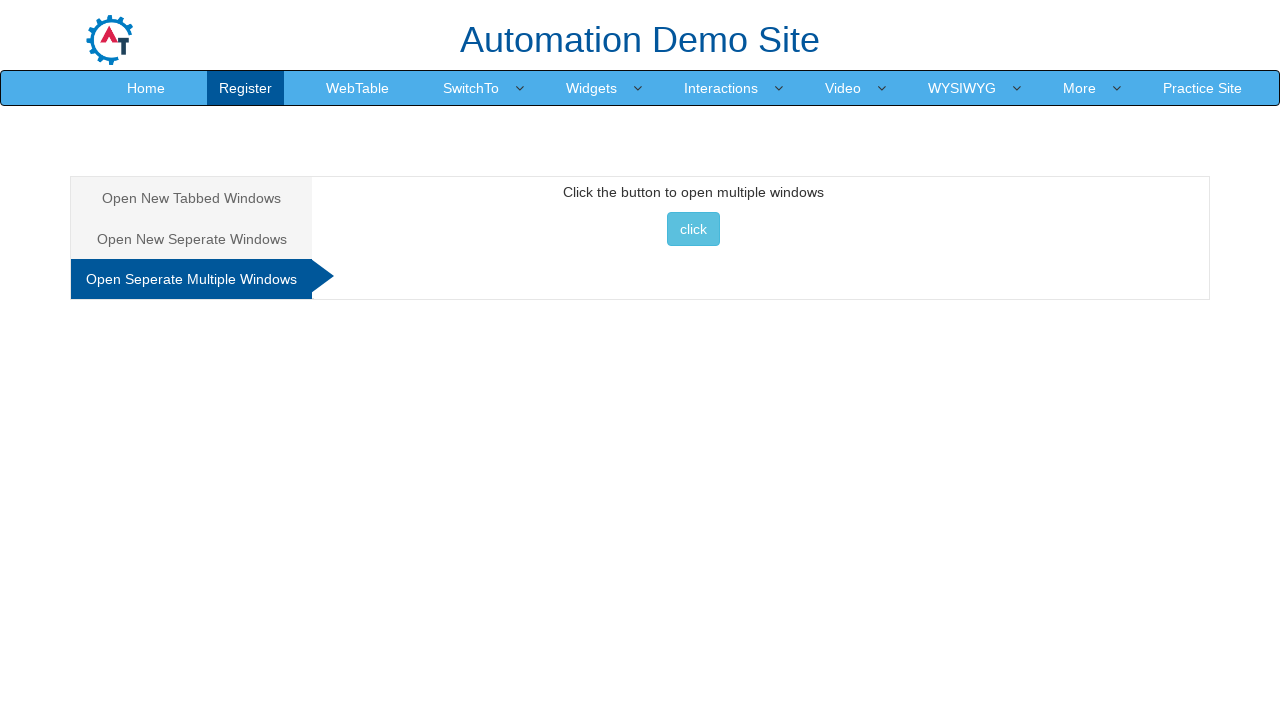

Waited 1000ms for tab content to be ready
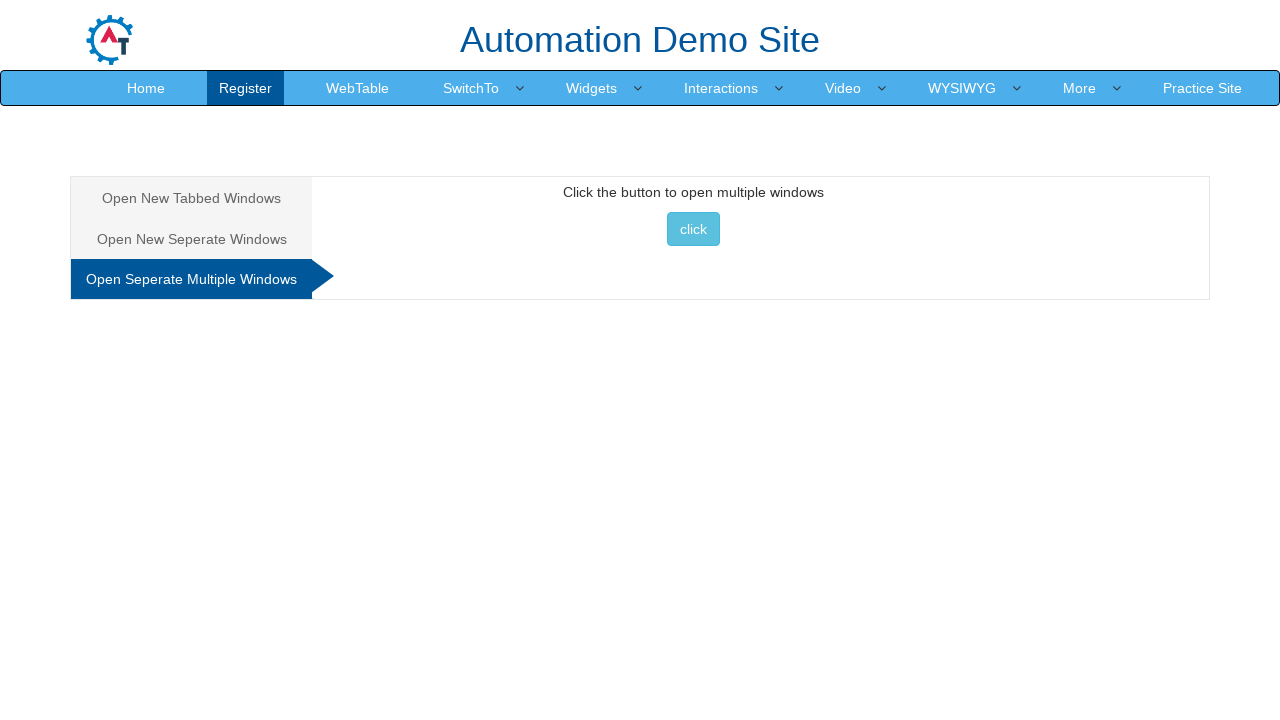

Clicked button to open multiple windows at (693, 229) on button[onclick='multiwindow()']
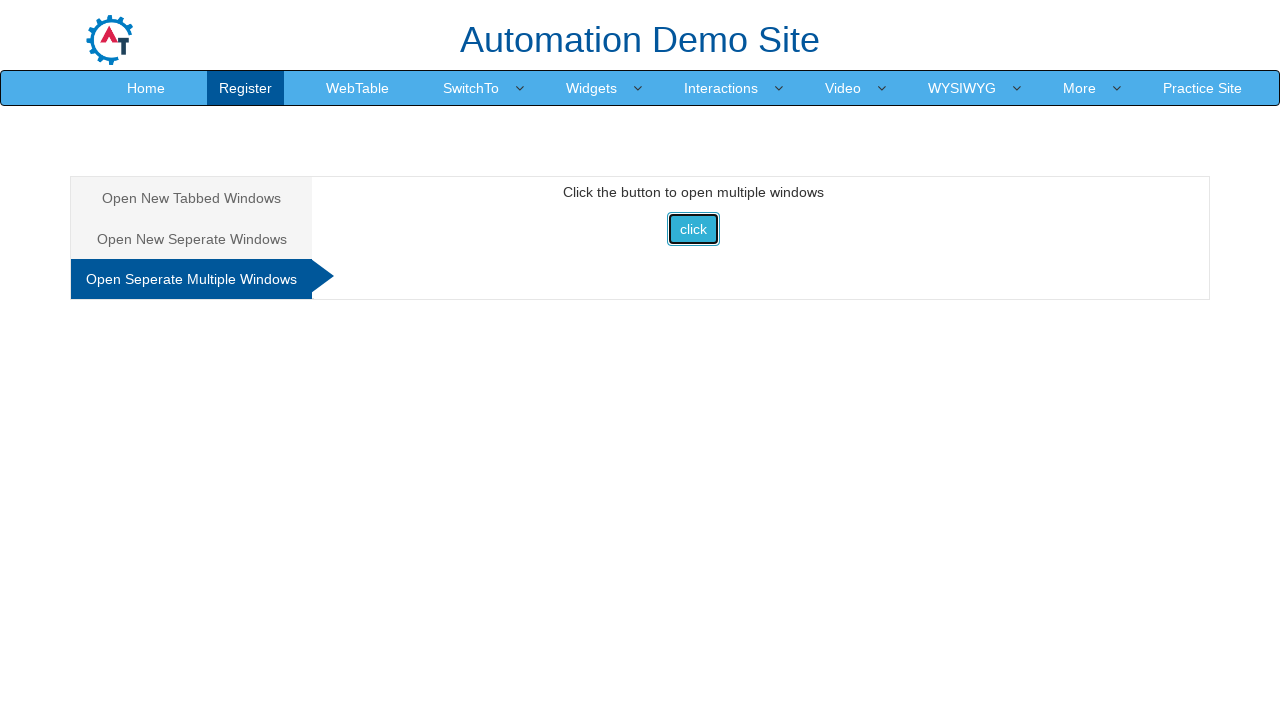

Waited 2000ms for new windows to open
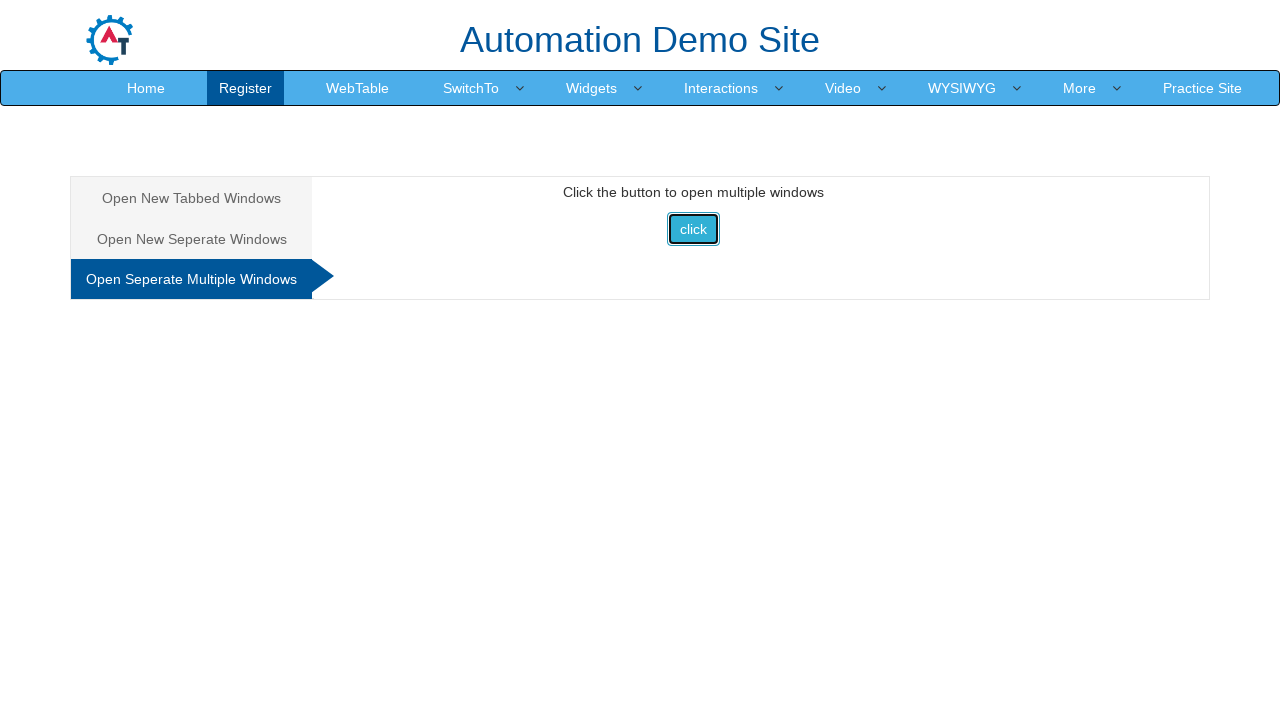

Retrieved all pages from context: 3 page(s) found
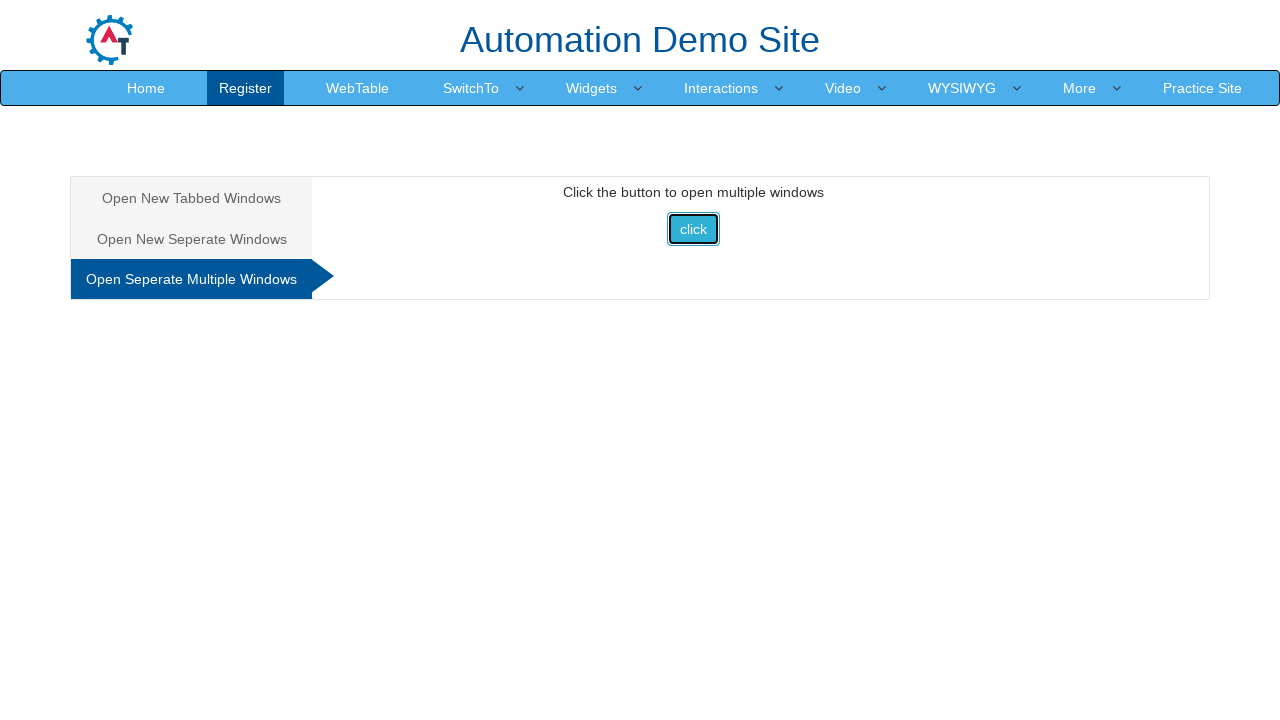

Waited for page to reach domcontentloaded state
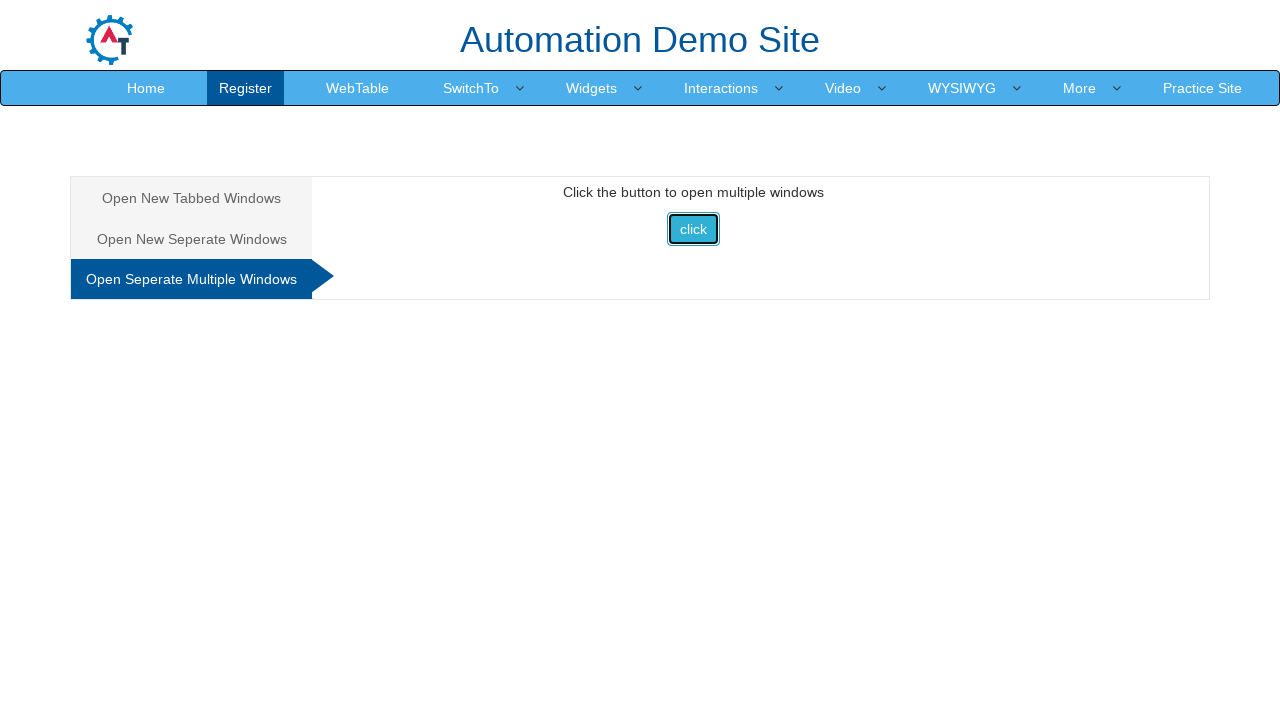

Retrieved page title: 'Frames & windows'
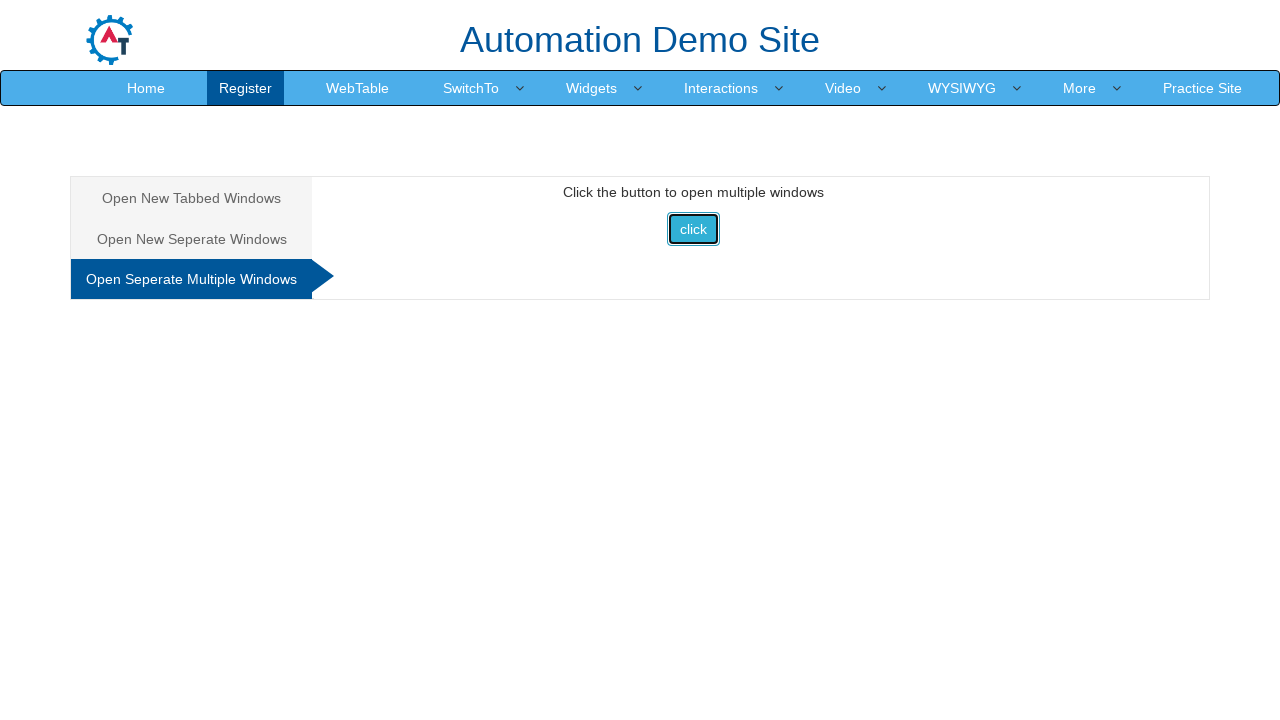

Waited for page to reach domcontentloaded state
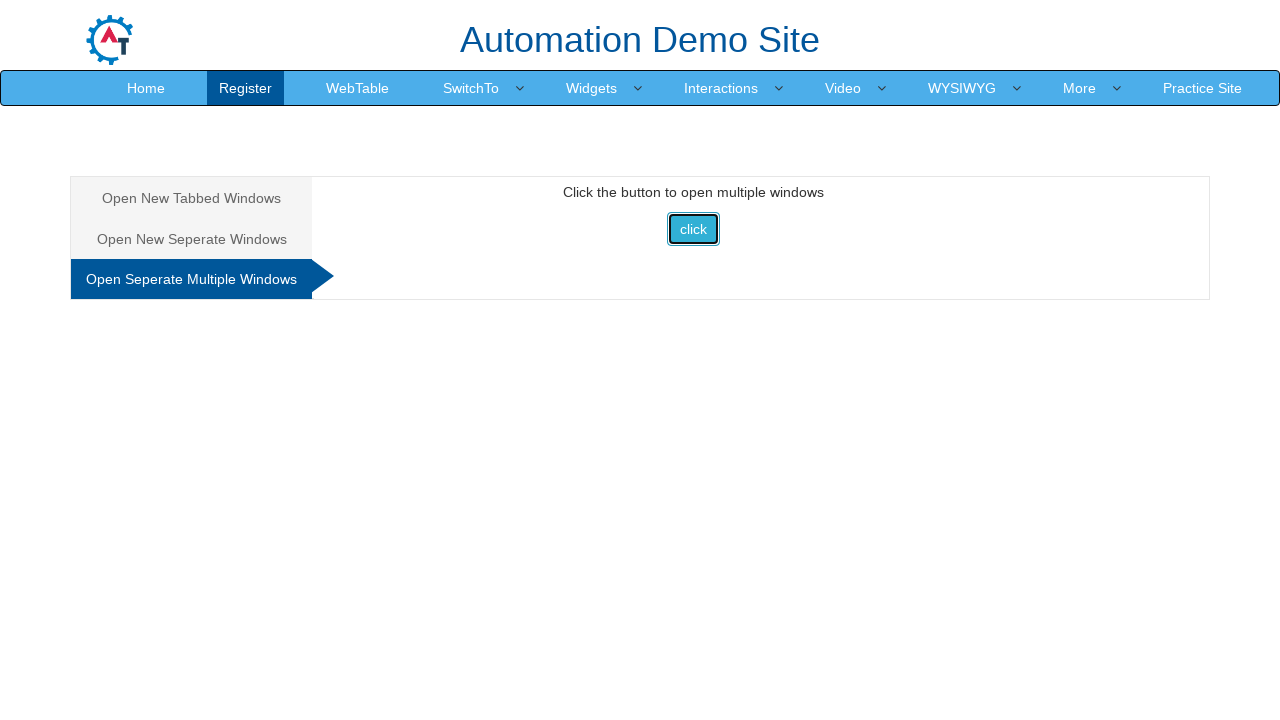

Retrieved page title: 'Selenium'
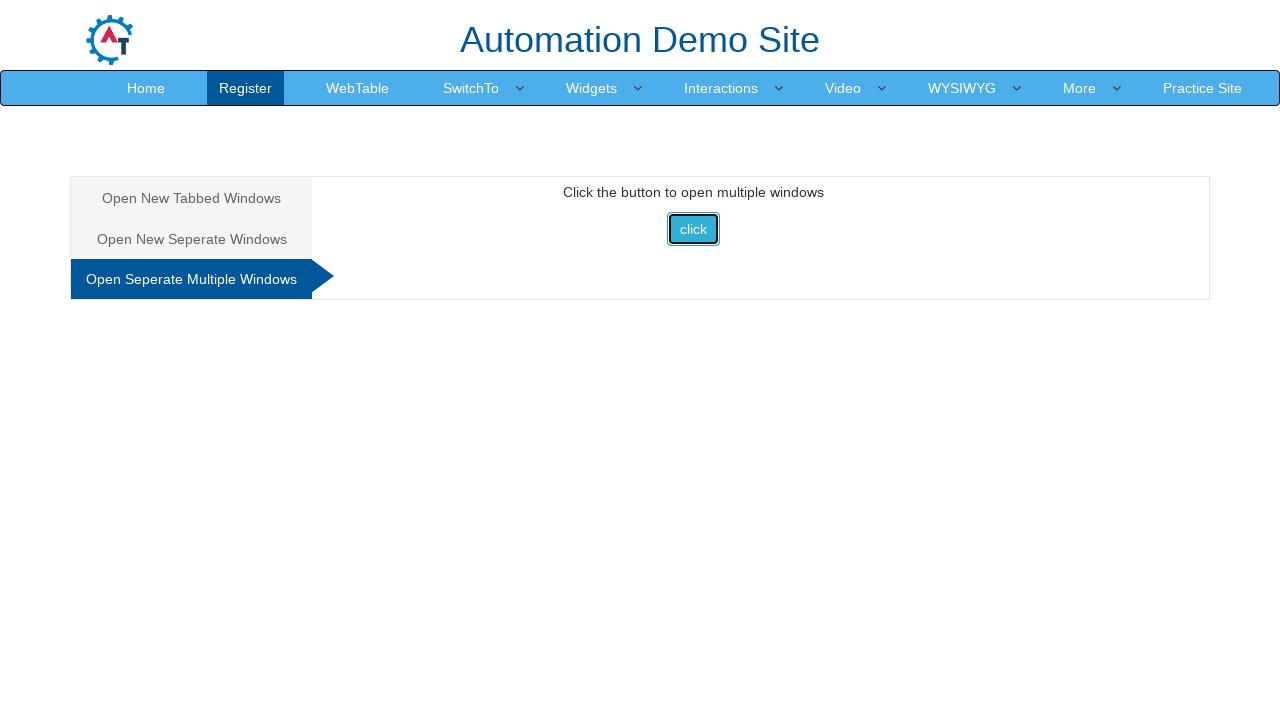

Waited for page to reach domcontentloaded state
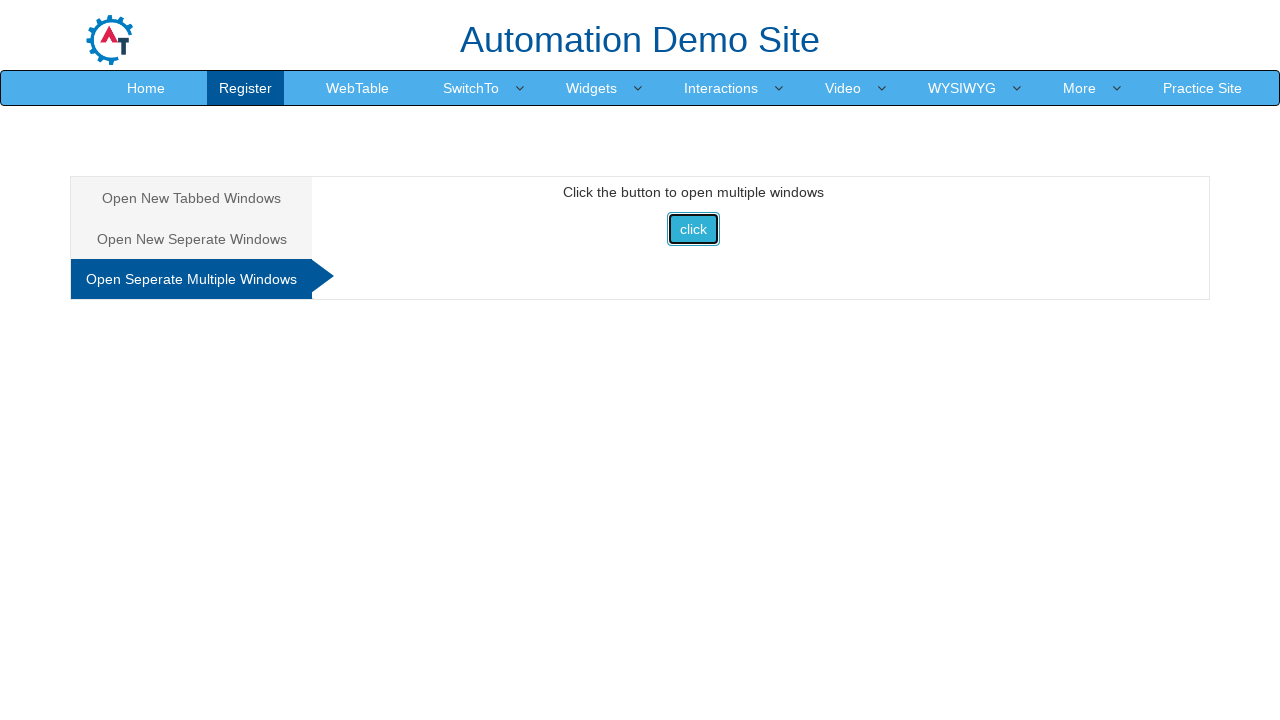

Retrieved page title: 'Index'
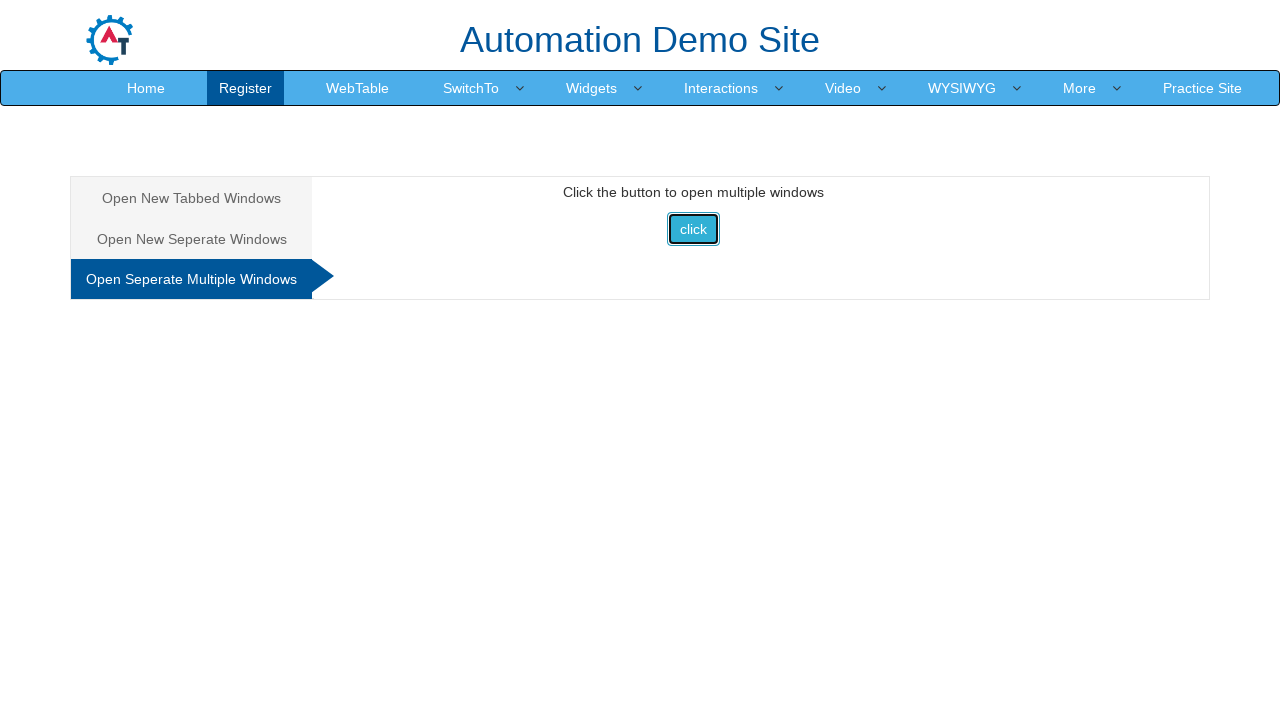

Found window with title 'Index' and brought it to front
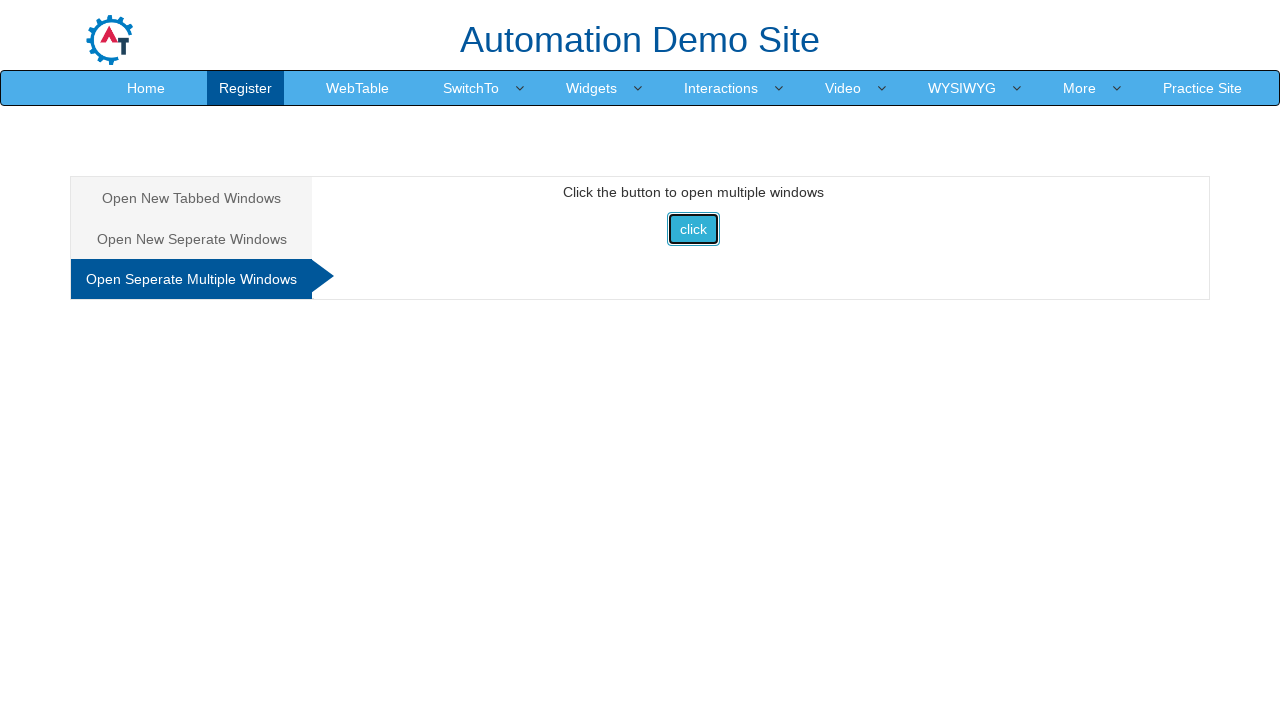

Verified current window title: 'Index'
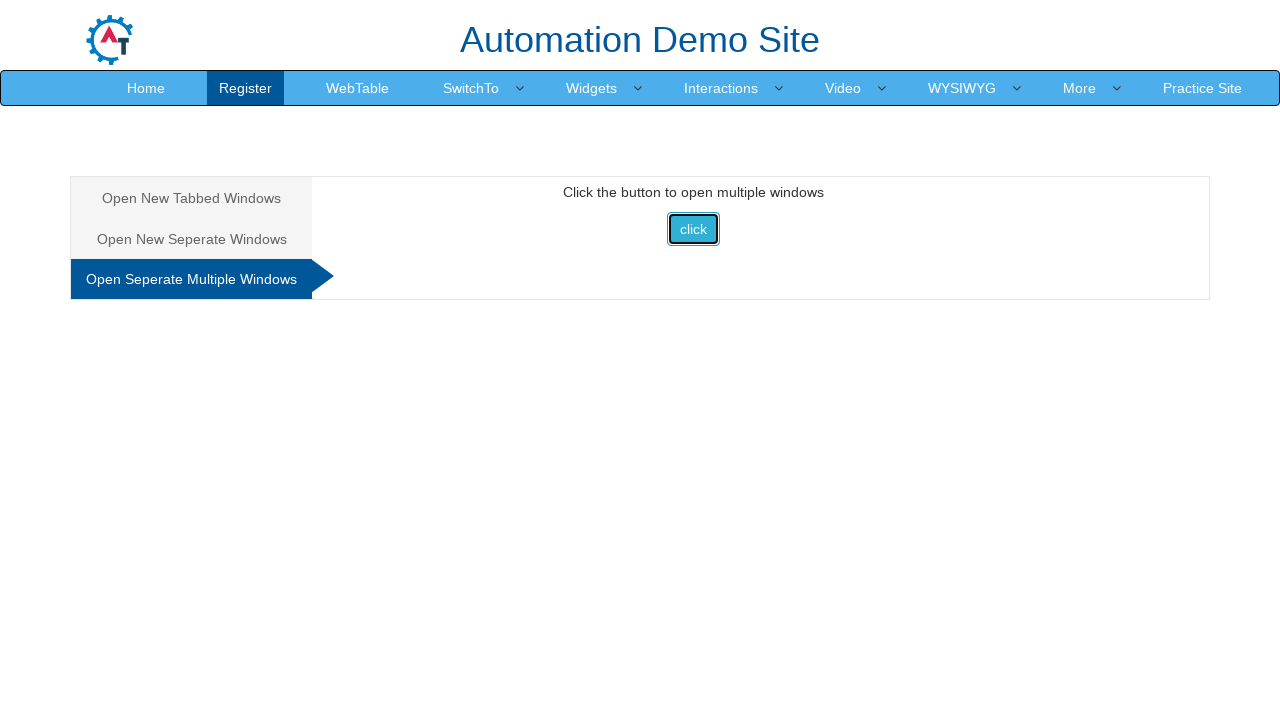

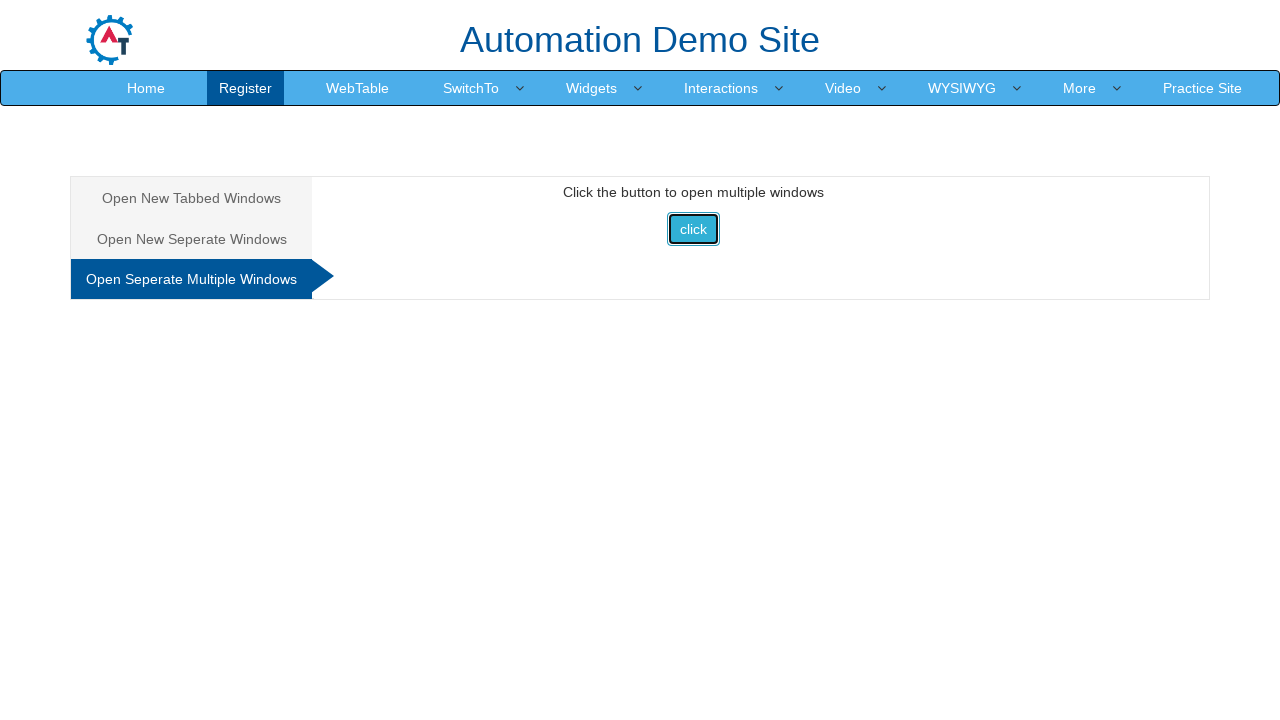